Tests highlighting an element on the page by finding a specific element by ID and applying a temporary red dashed border style to it using JavaScript execution.

Starting URL: http://the-internet.herokuapp.com/large

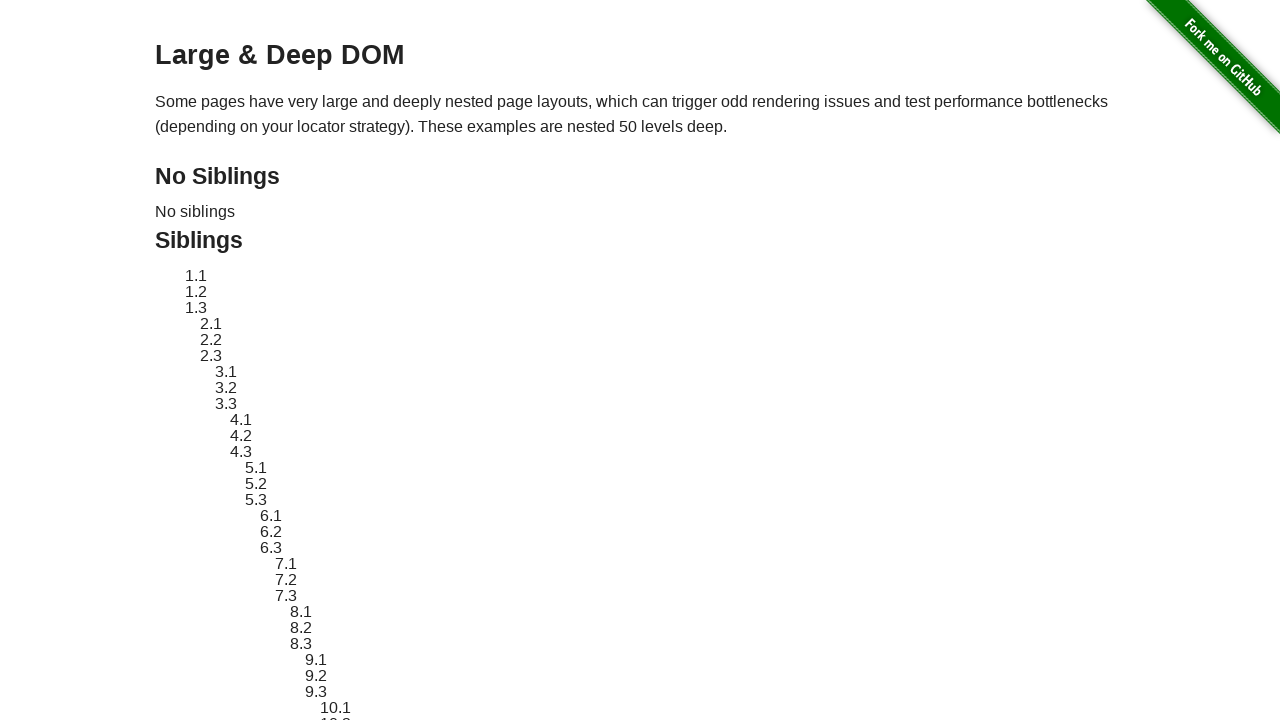

Located target element with ID 'sibling-2.3'
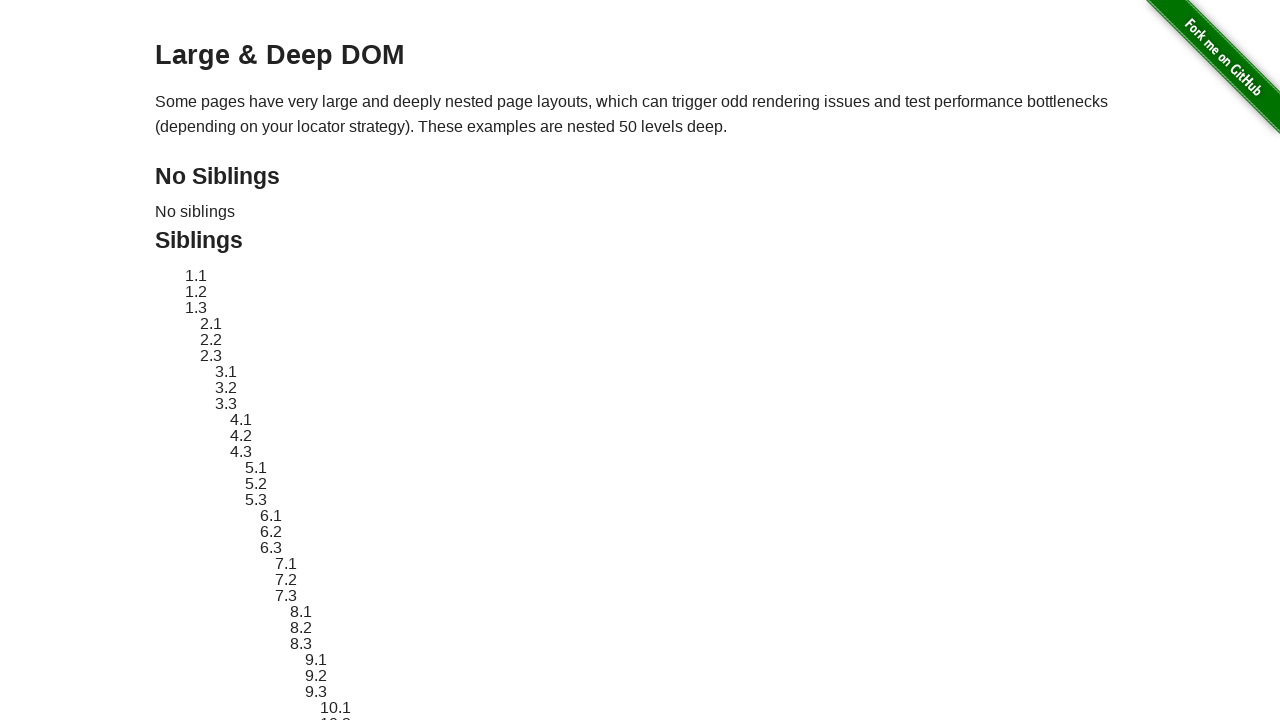

Target element is now visible
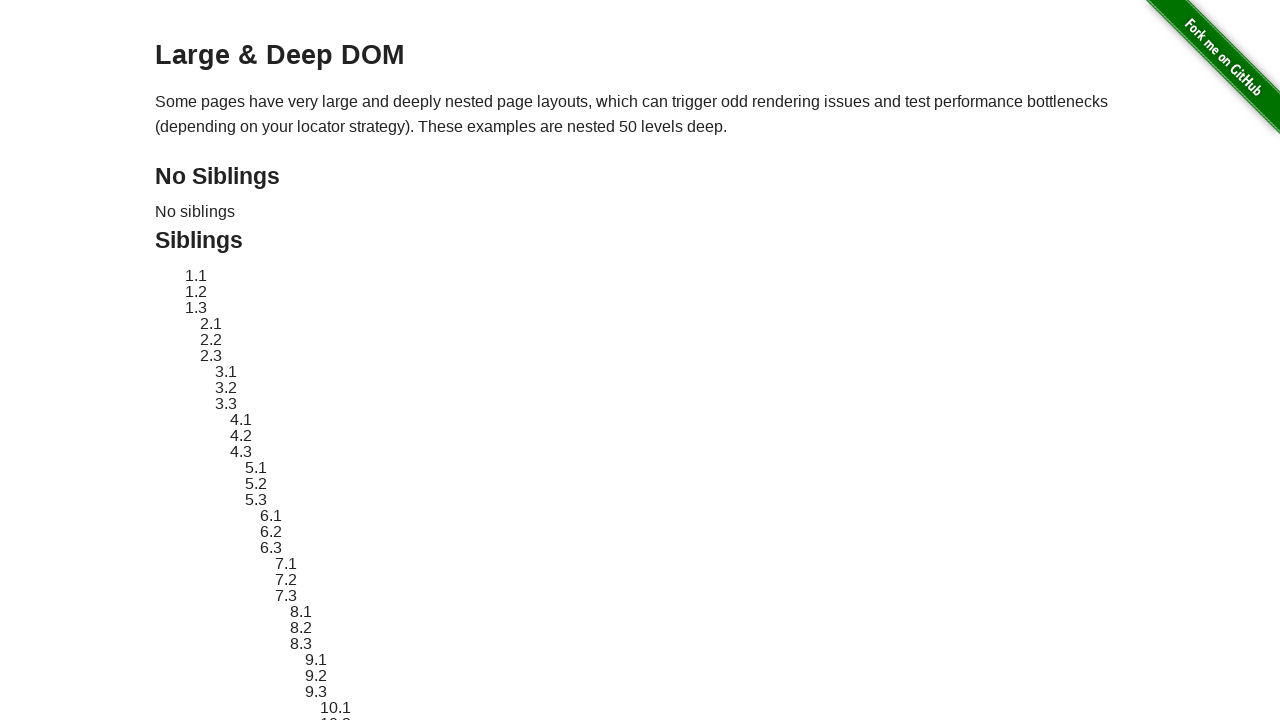

Stored original style attribute of target element
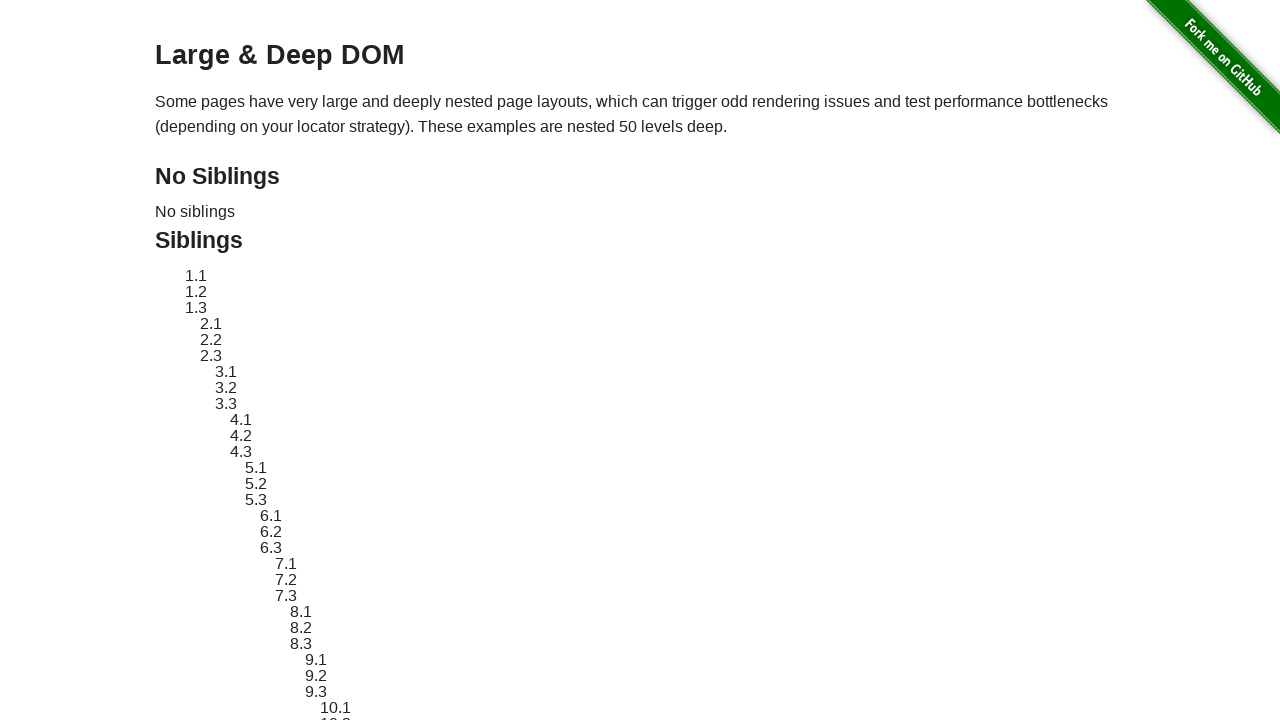

Applied red dashed border highlight style to target element
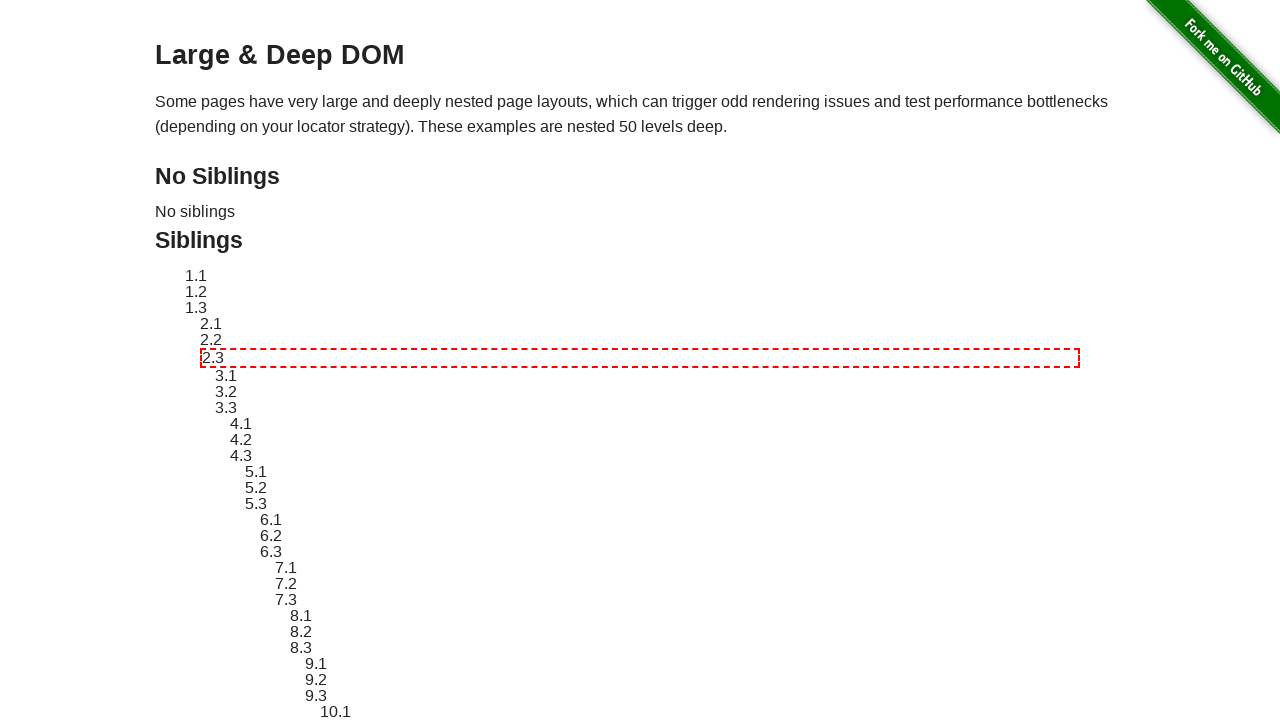

Waited 2 seconds to display the highlight effect
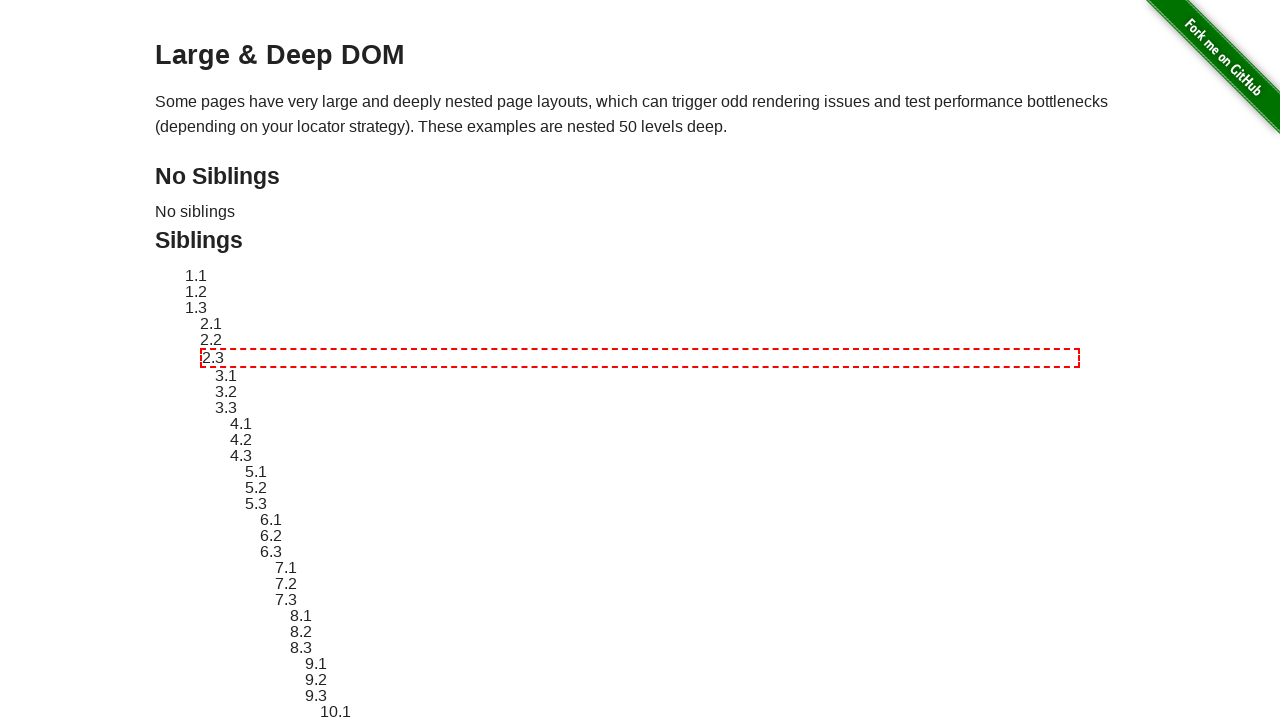

Reverted target element style to original state
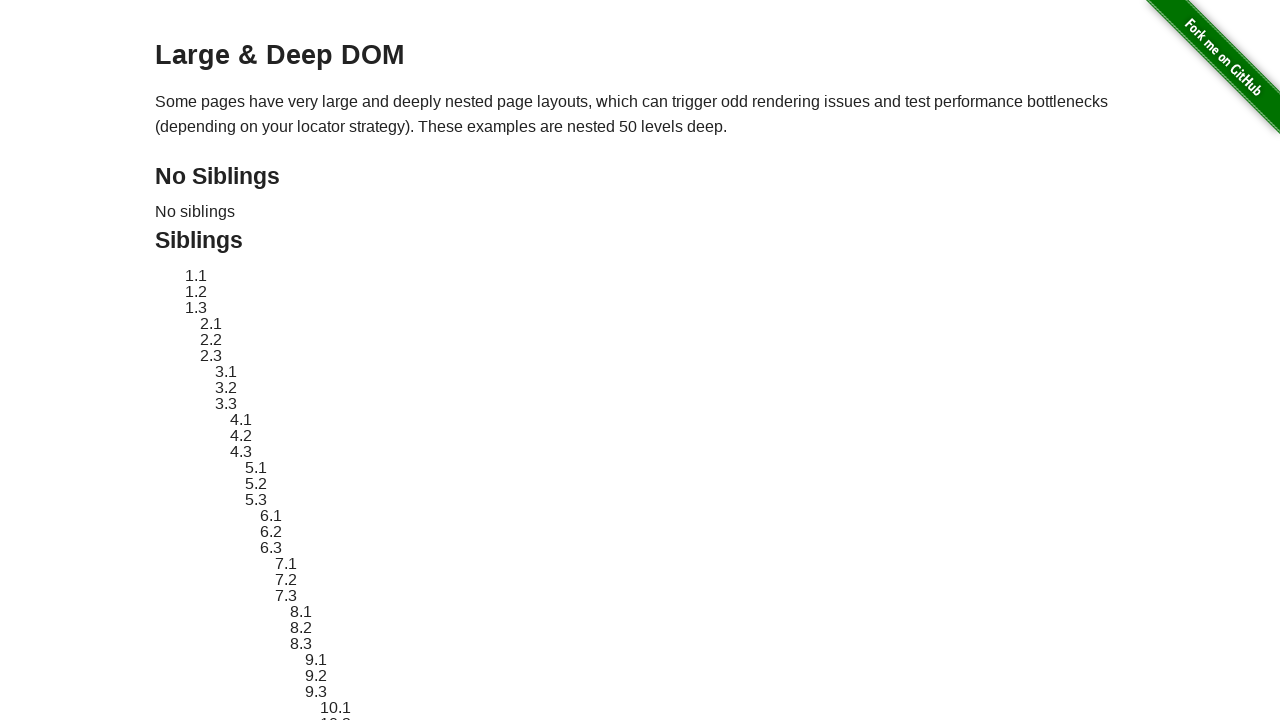

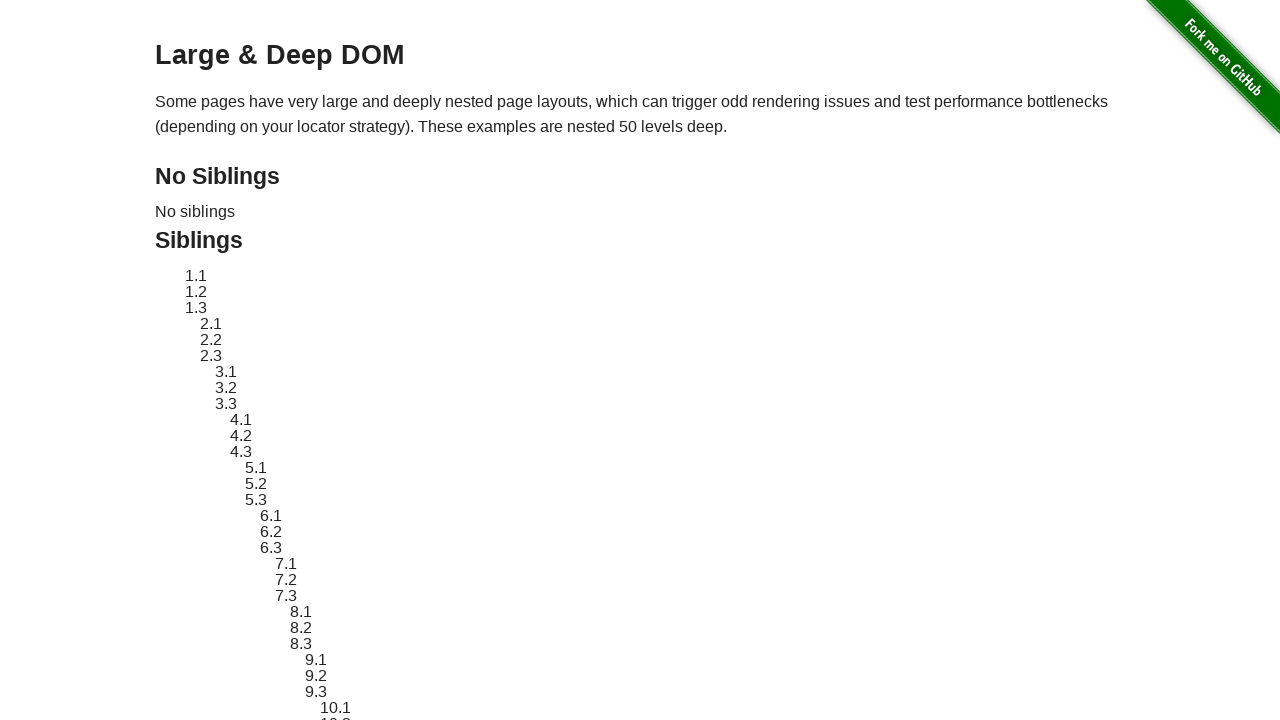